Tests the syllable lookup functionality on HowManySyllables.com by entering a word in the search field and retrieving the syllable breakdown from the results.

Starting URL: http://www.howmanysyllables.com/

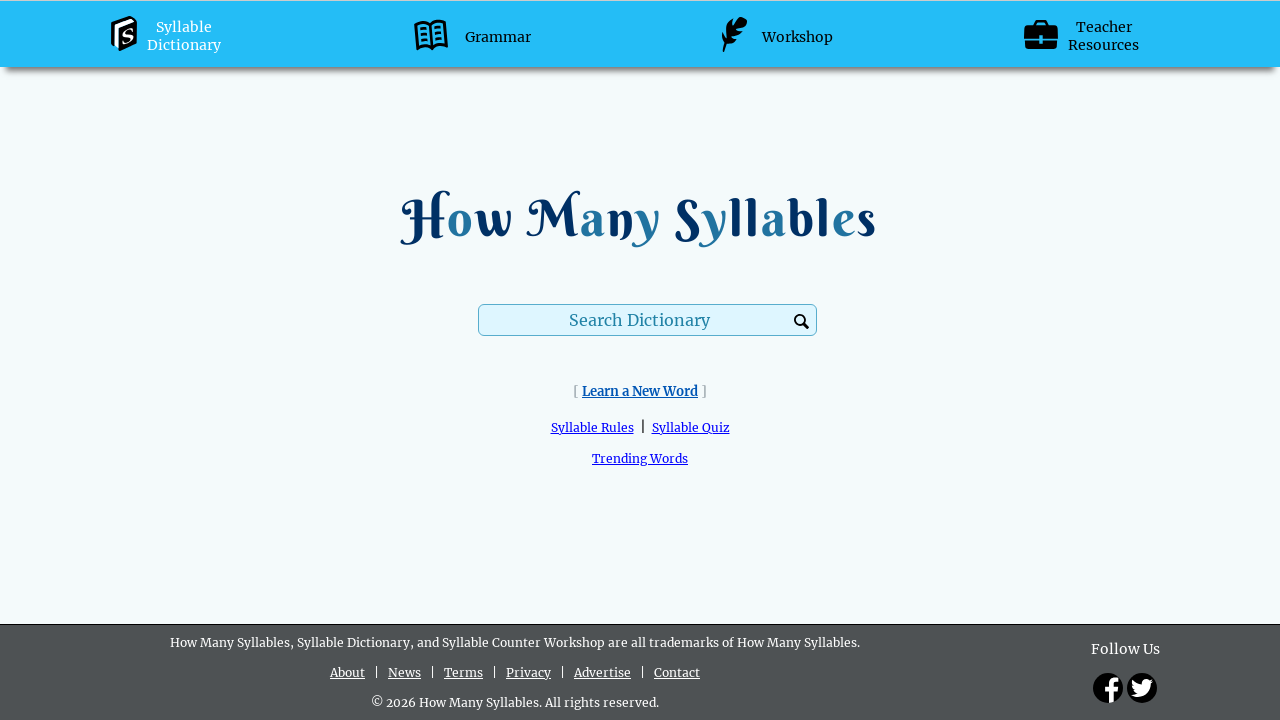

Search input field loaded
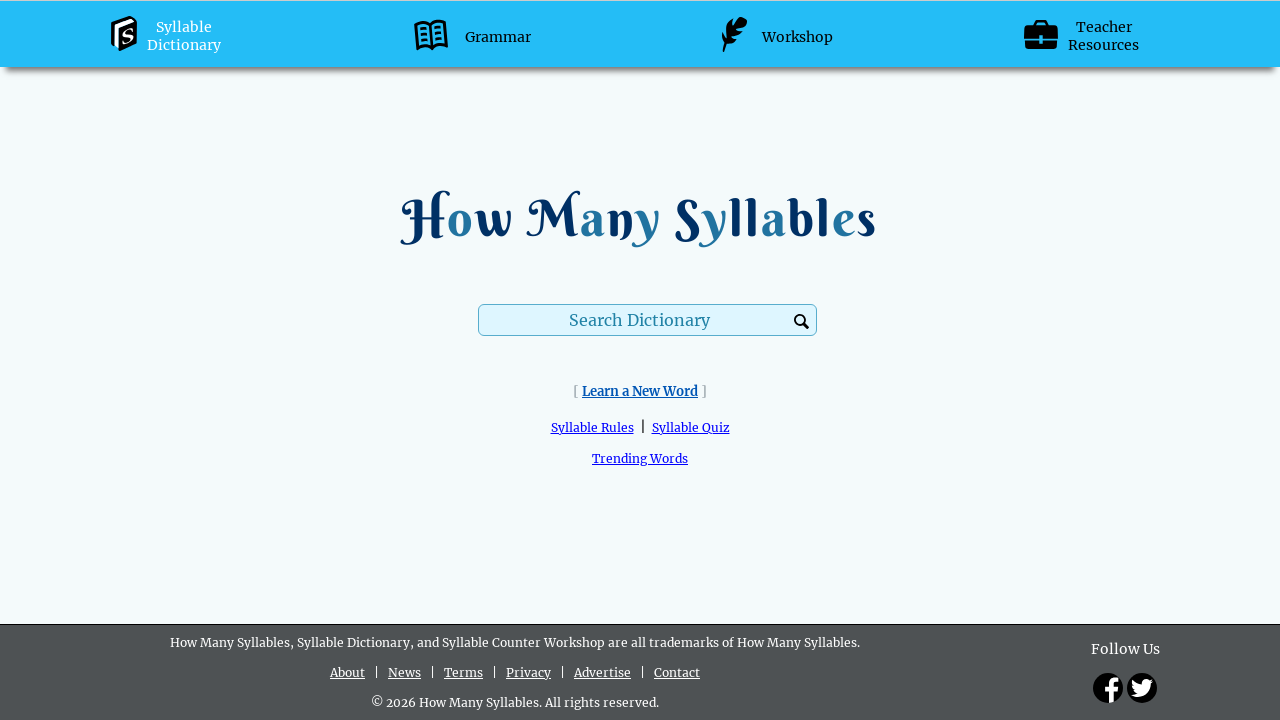

Filled search field with 'programming' on input[name='SearchQuery_FromUser']
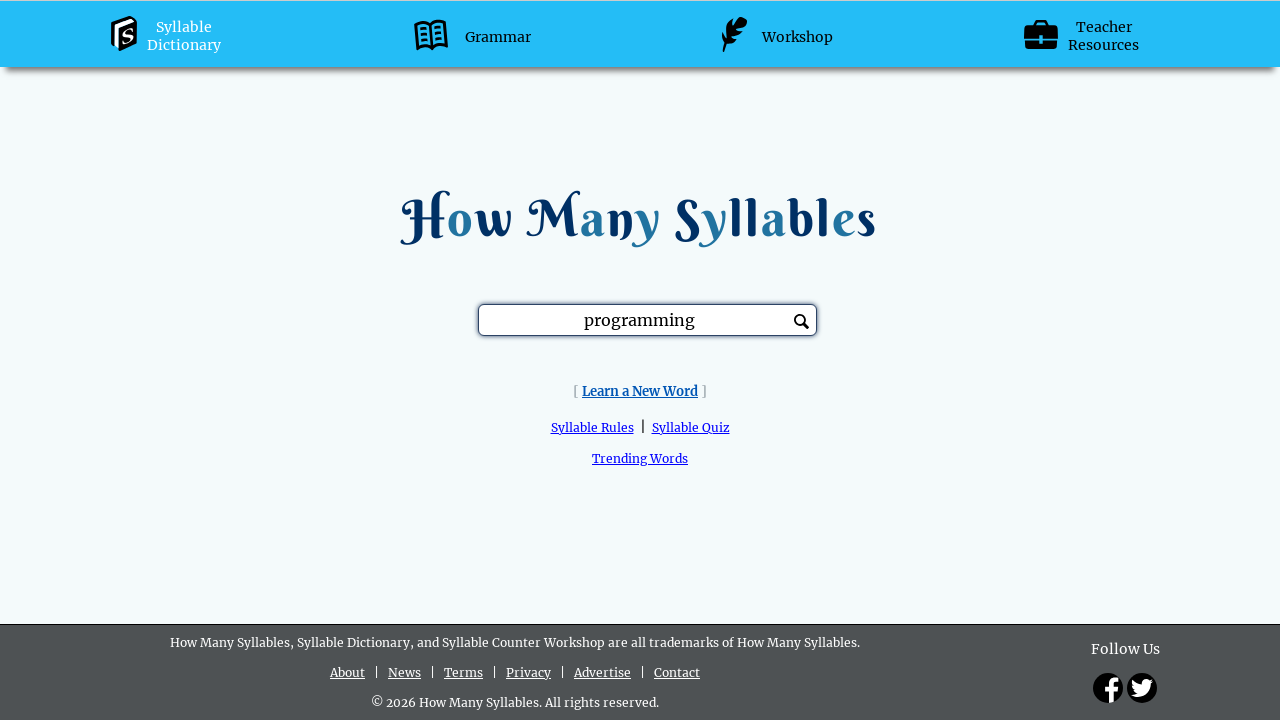

Clicked search button to look up syllables at (802, 322) on #SearchDictionary_Button
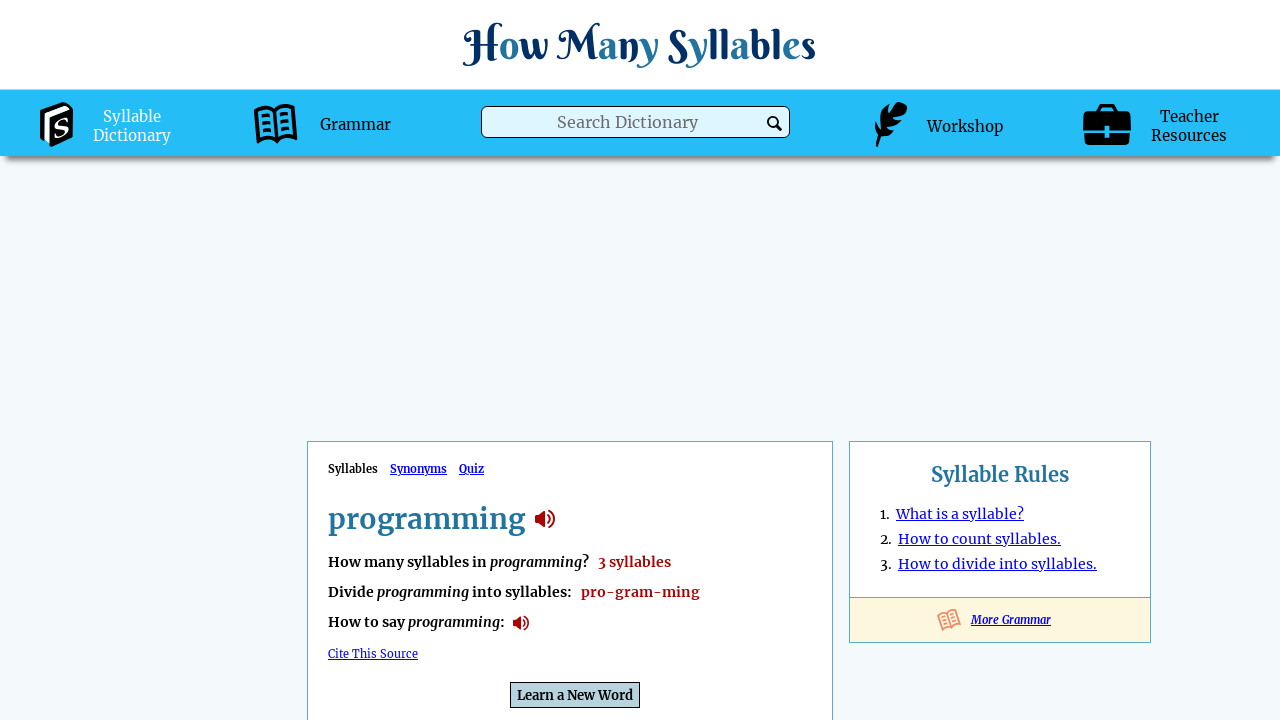

Syllable results container loaded
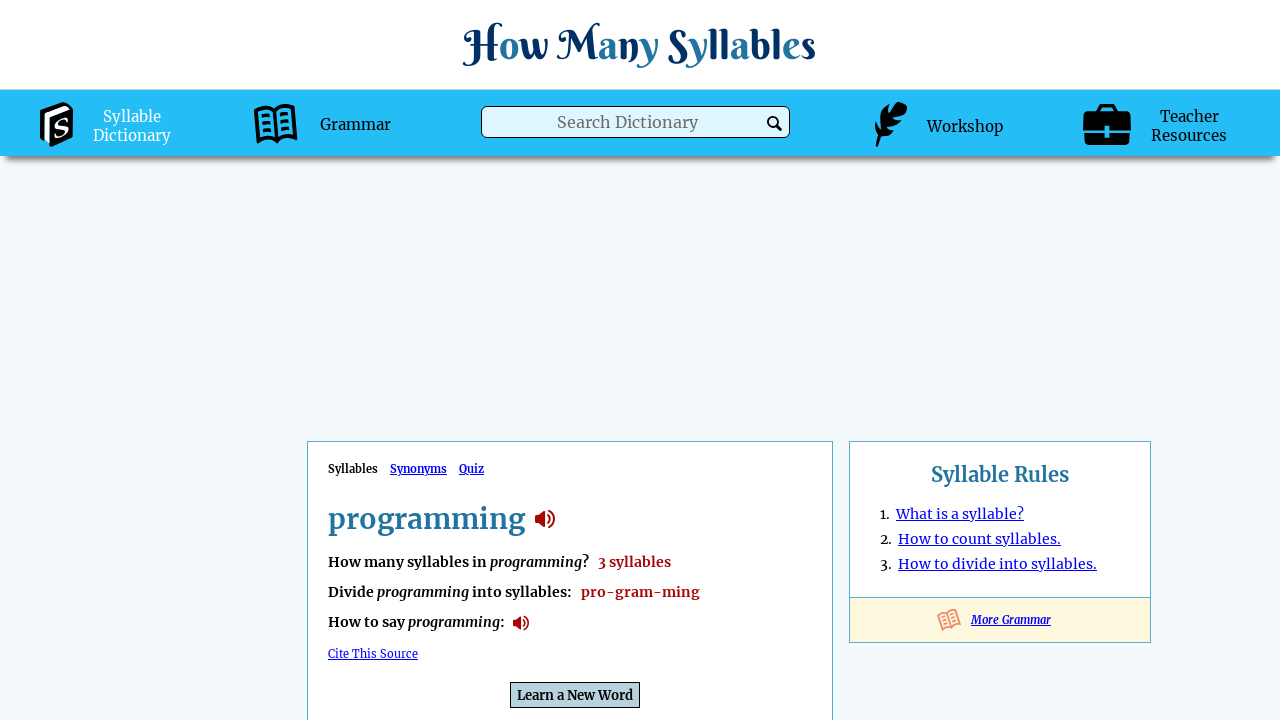

Syllable breakdown found and displayed
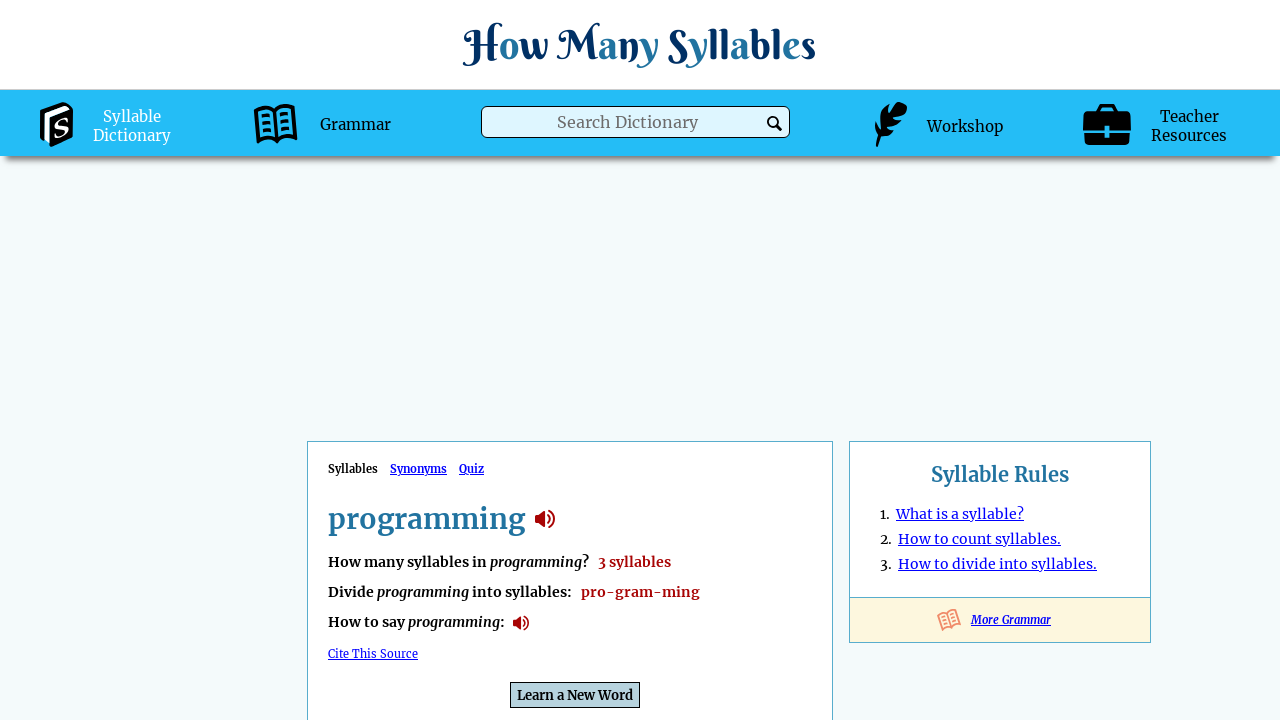

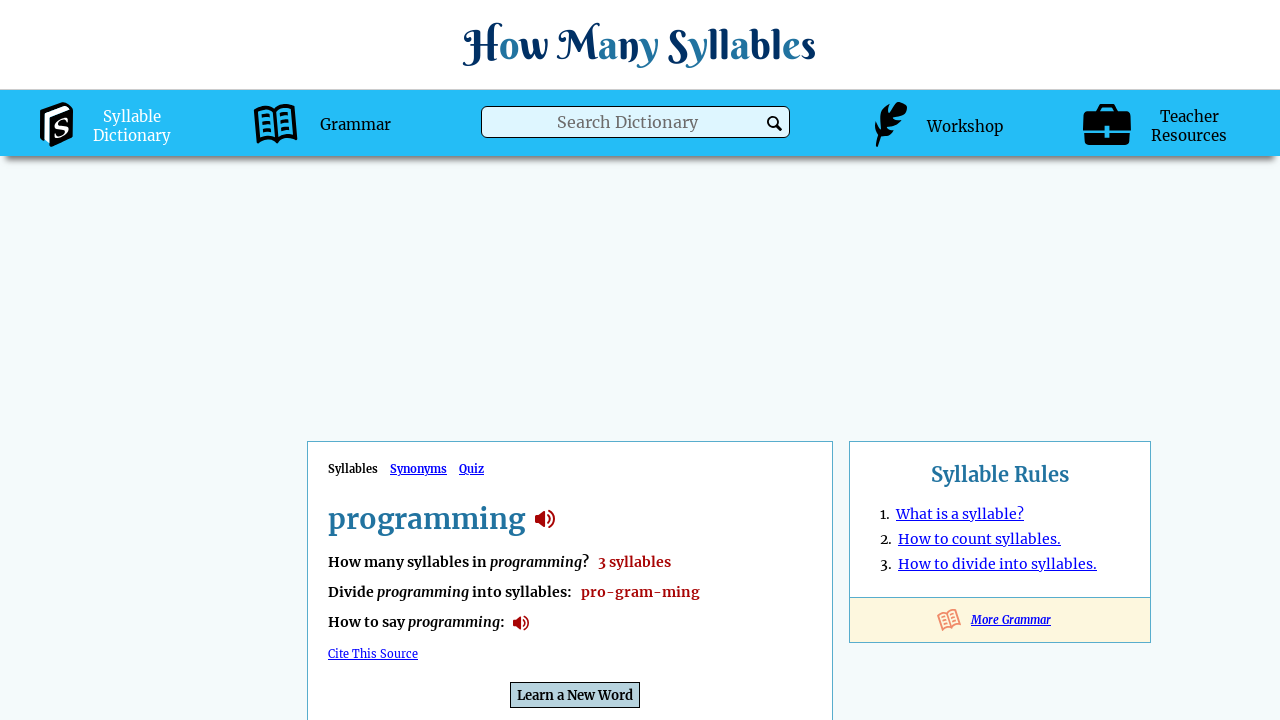